Visits a Google Sites page, waits briefly, then navigates to DuckDuckGo homepage to verify the pages load correctly

Starting URL: https://sites.google.com/view/bcaffo/home

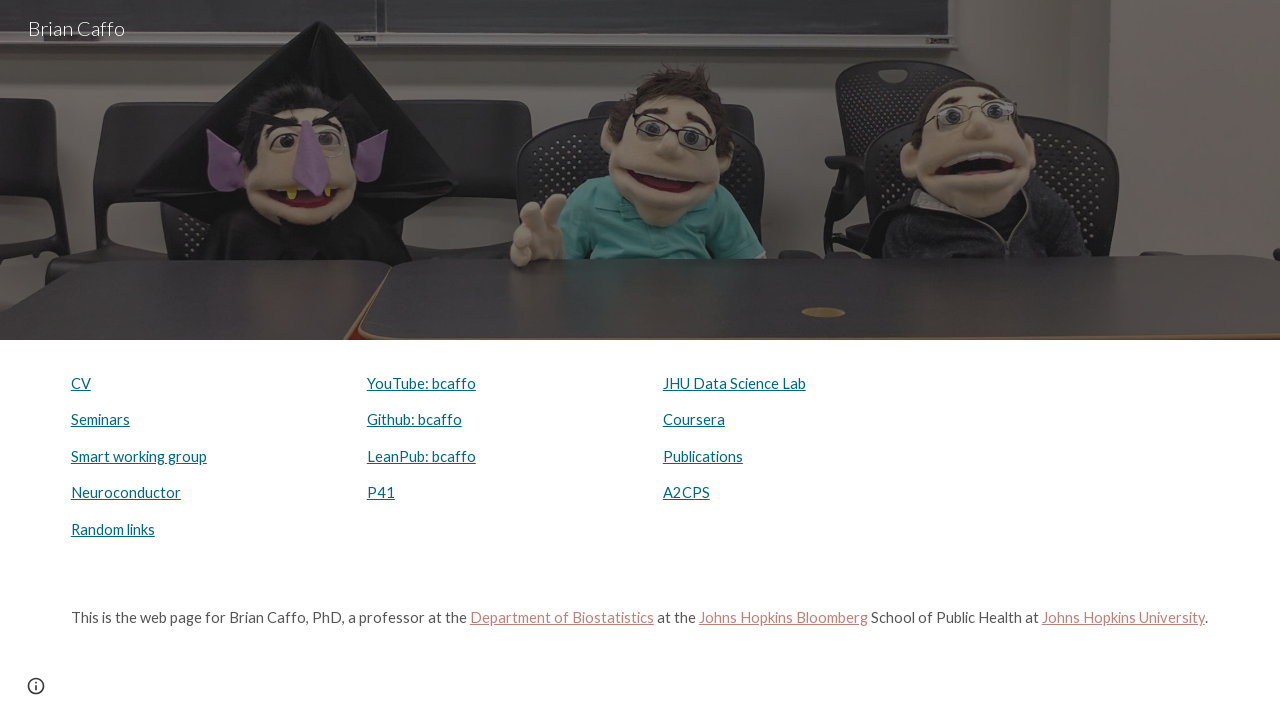

Google Sites page loaded (domcontentloaded state)
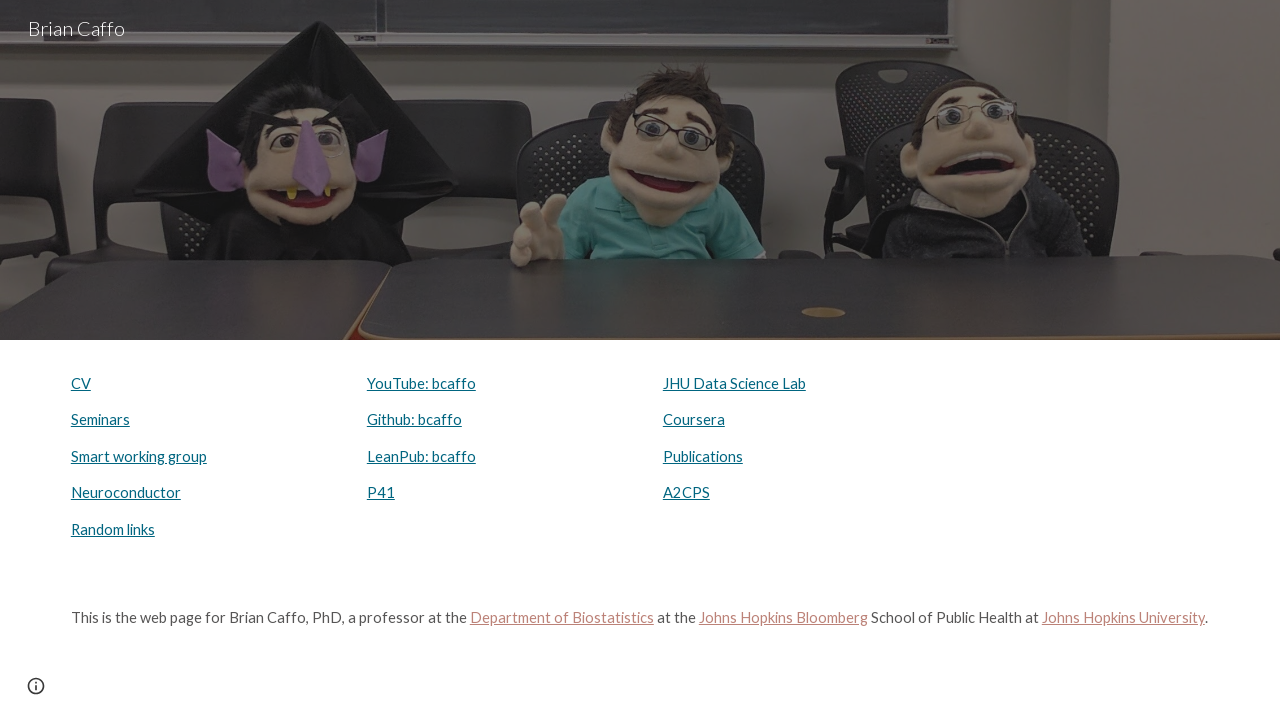

Navigated to DuckDuckGo homepage
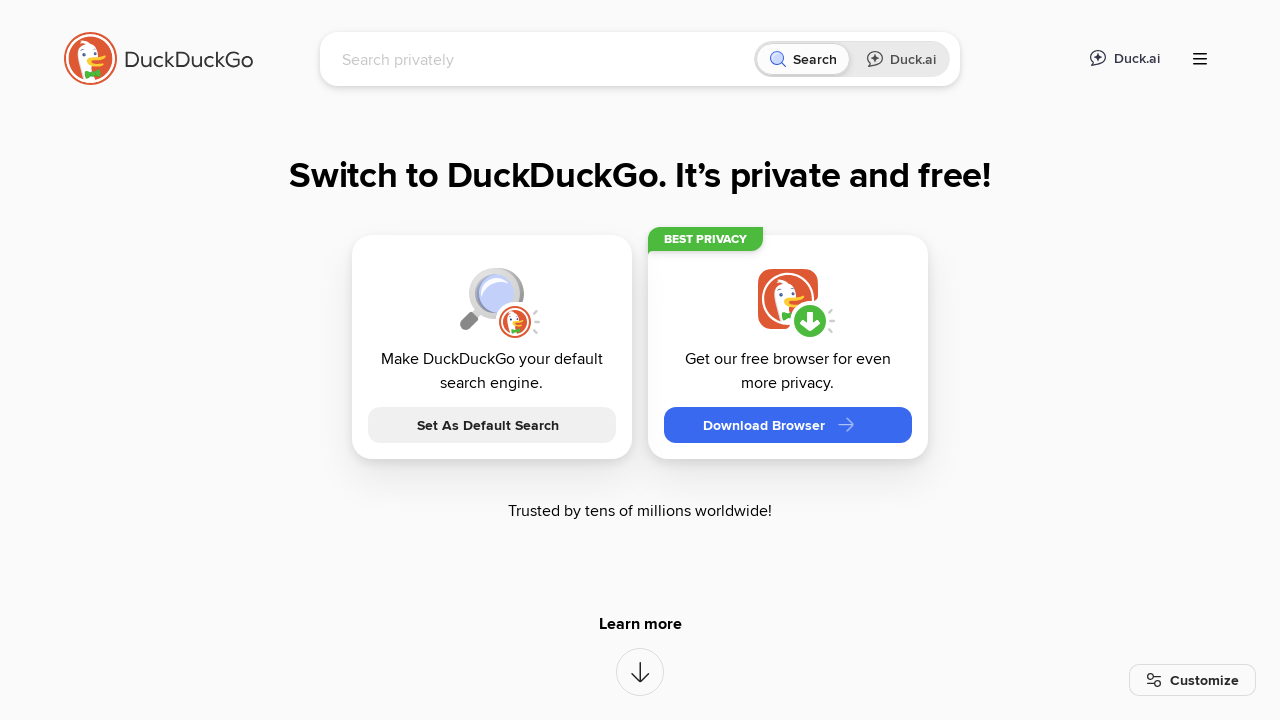

DuckDuckGo homepage loaded (domcontentloaded state)
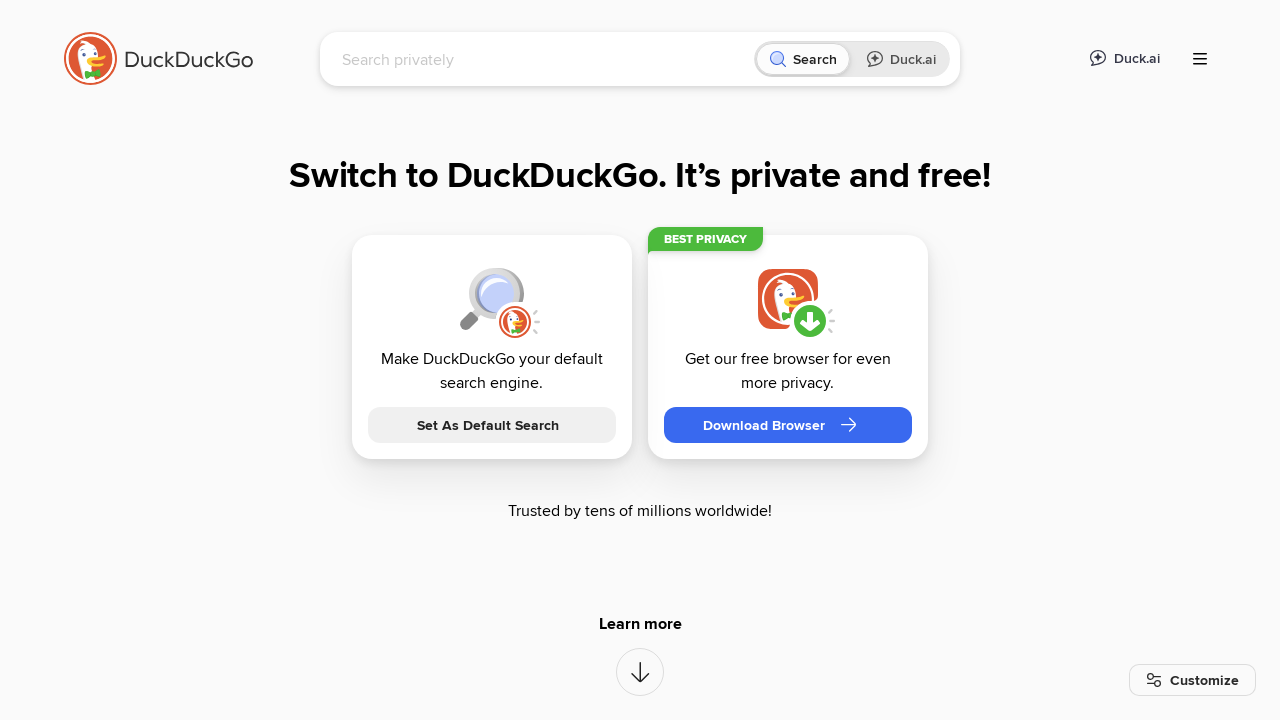

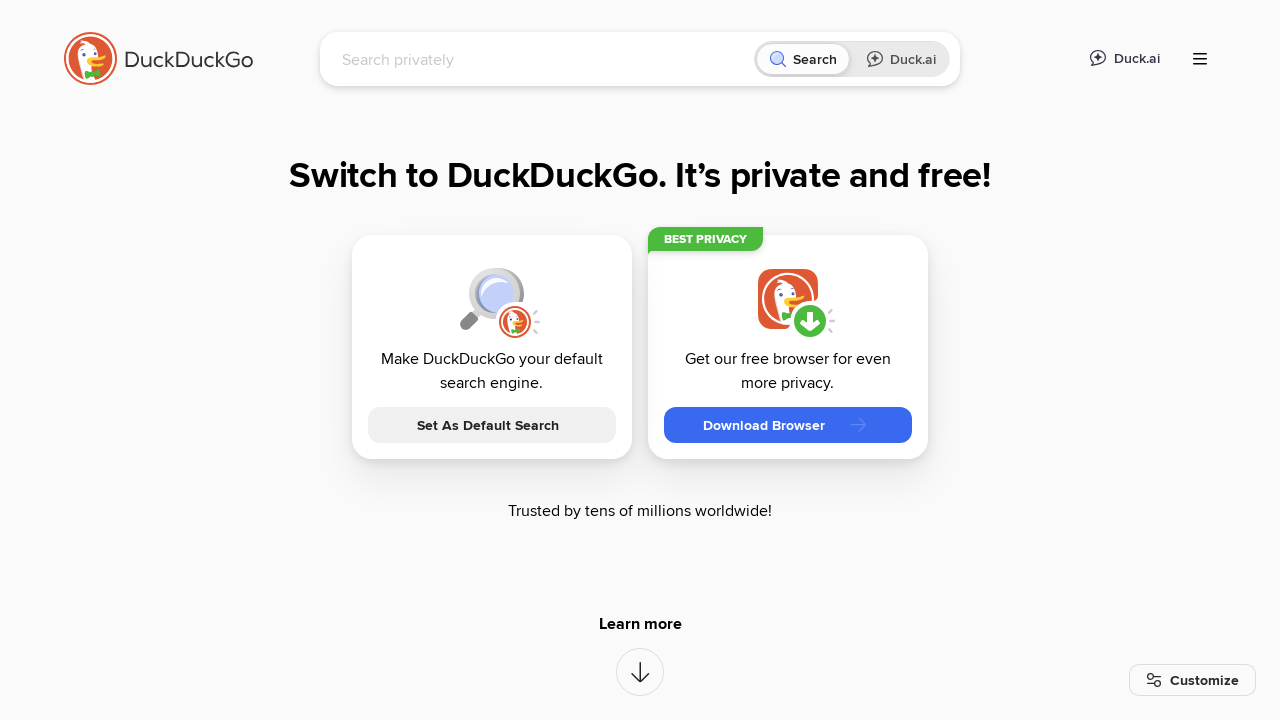